Tests radio button functionality by locating a group of radio buttons, clicking each one in sequence, and verifying the selection state changes appropriately.

Starting URL: http://www.echoecho.com/htmlforms10.htm

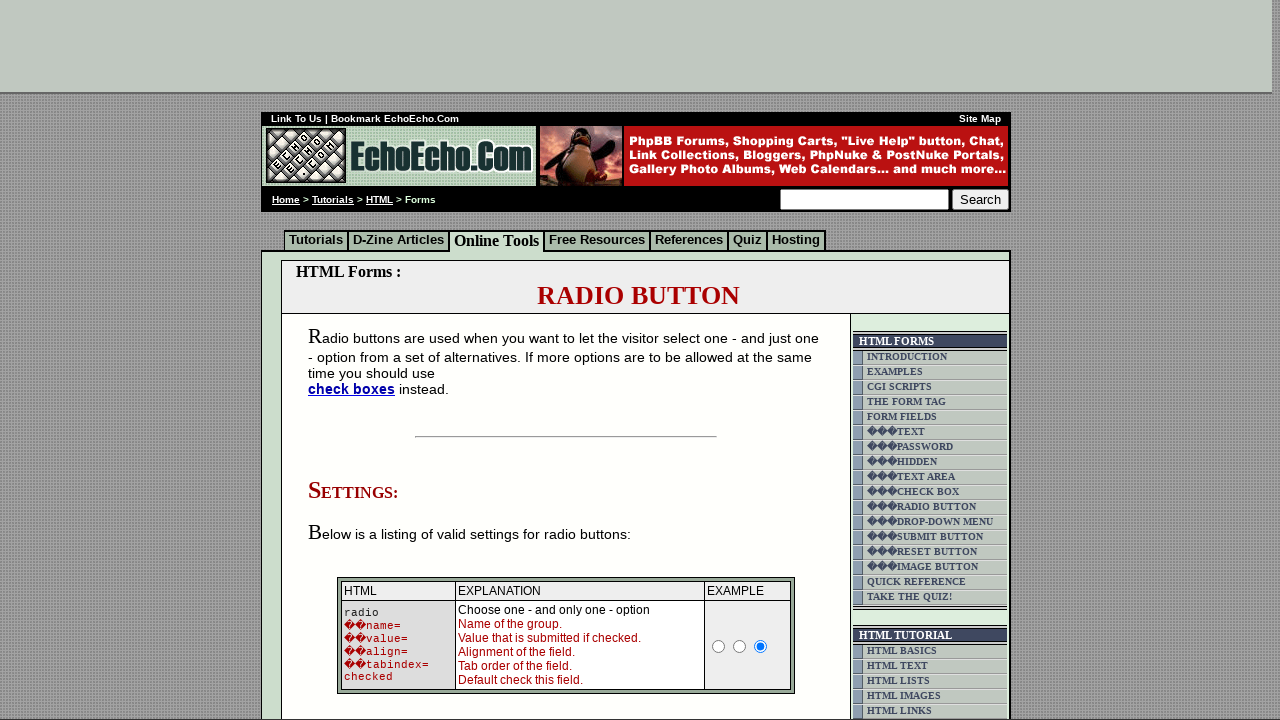

Waited for radio button group 'group1' to load
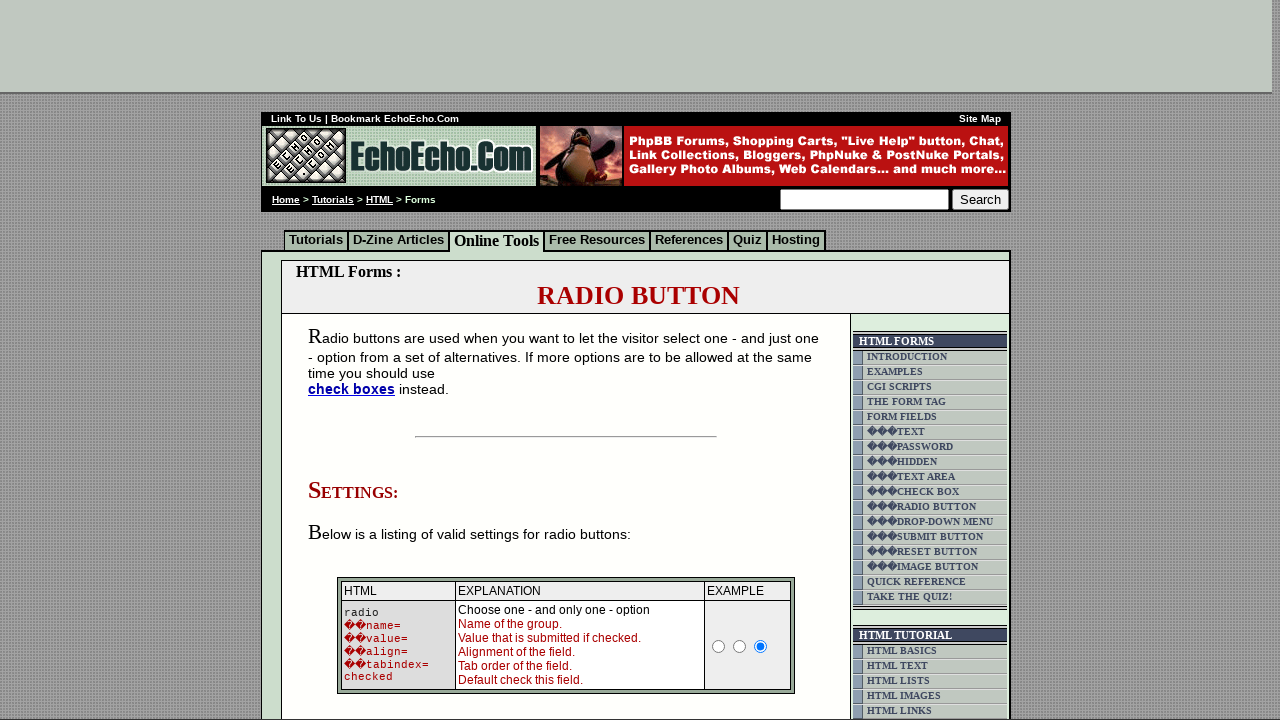

Located all radio buttons in group 'group1'
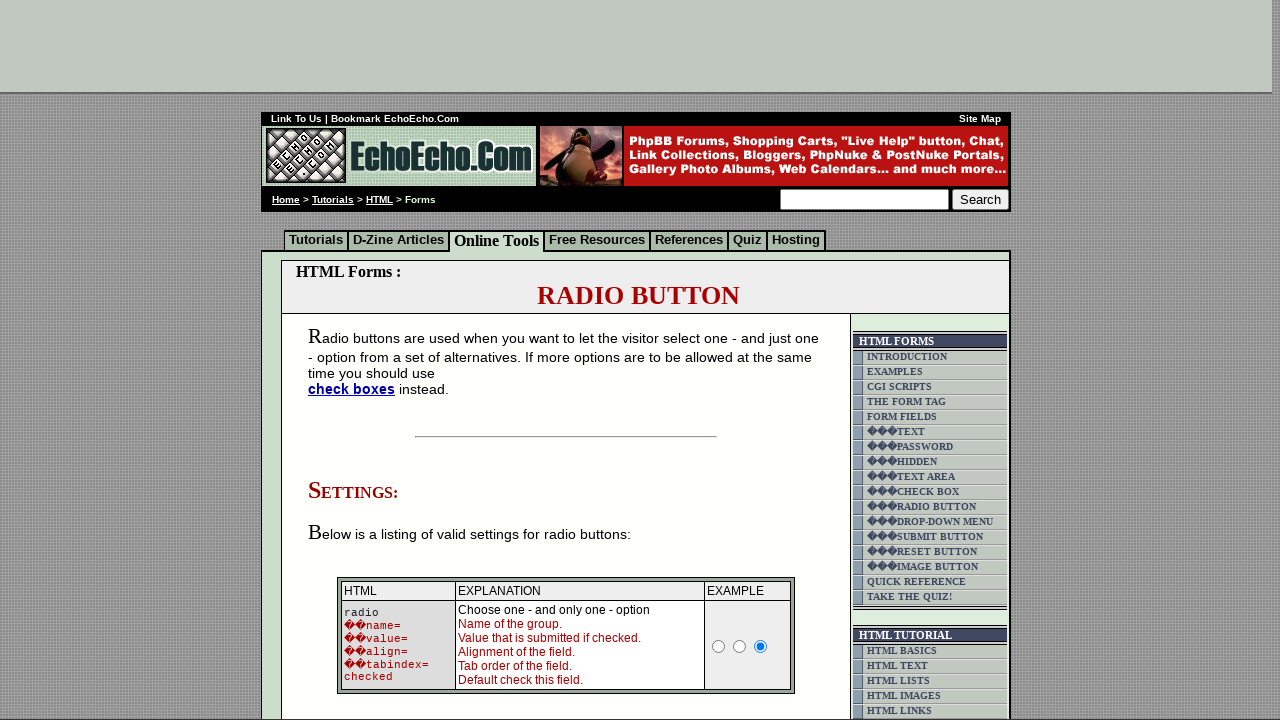

Found 3 radio buttons in the group
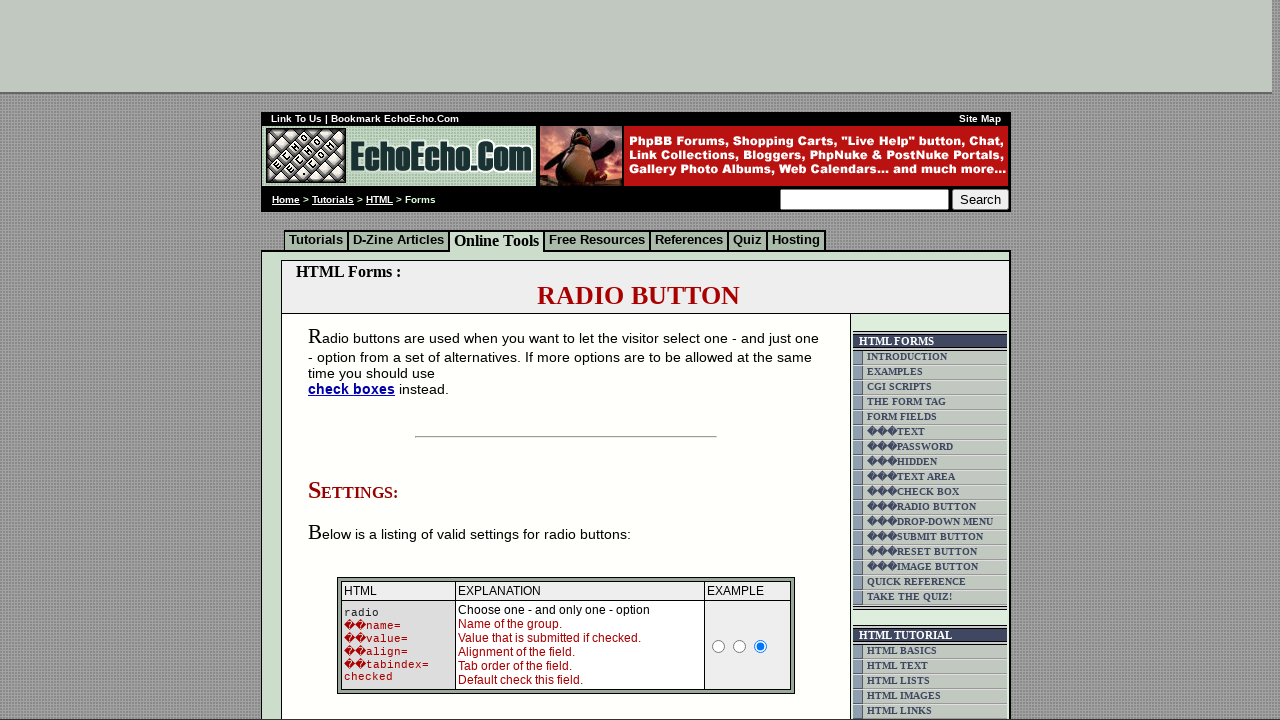

Clicked radio button 1 of 3 at (356, 360) on input[name='group1'] >> nth=0
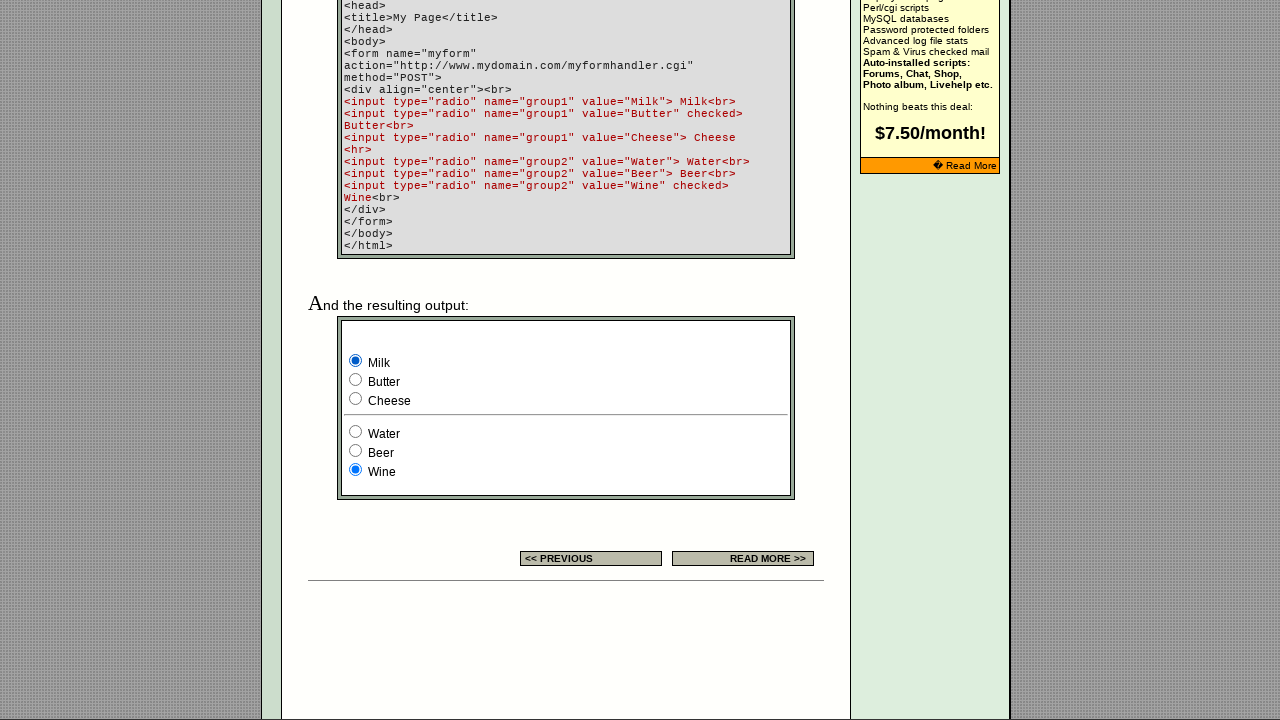

Verified radio button 1 is checked: True
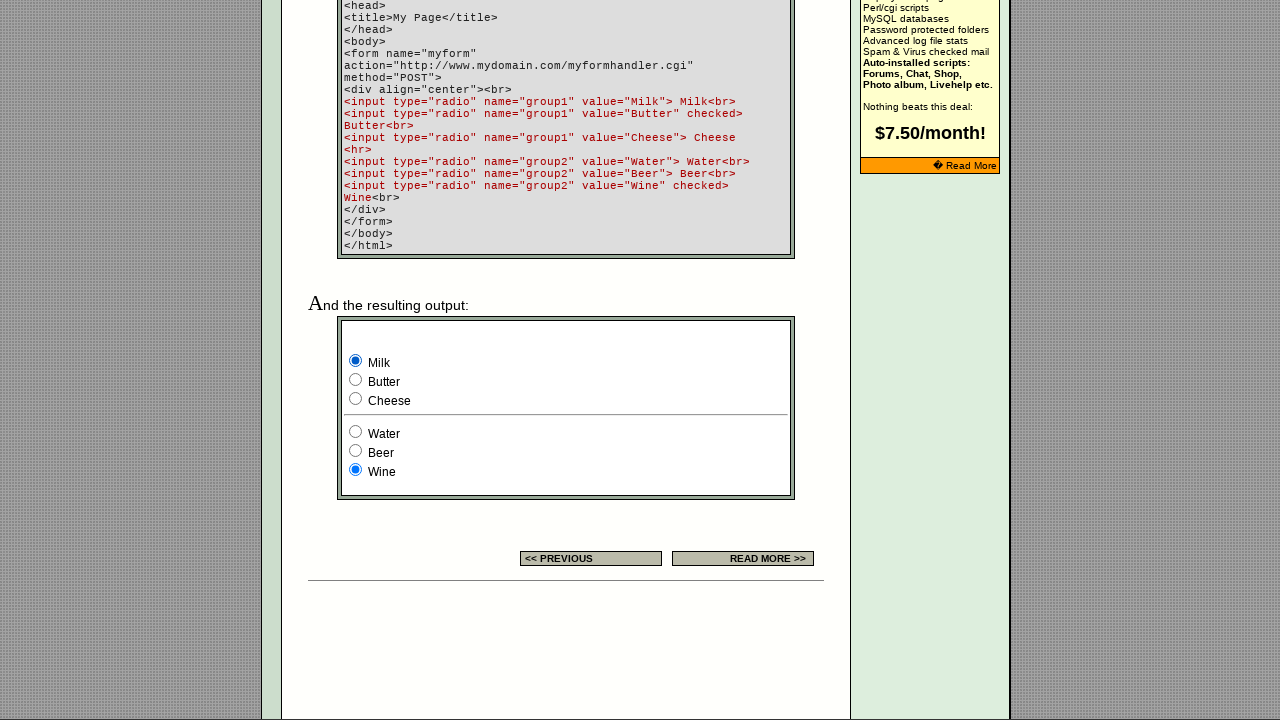

Clicked radio button 2 of 3 at (356, 380) on input[name='group1'] >> nth=1
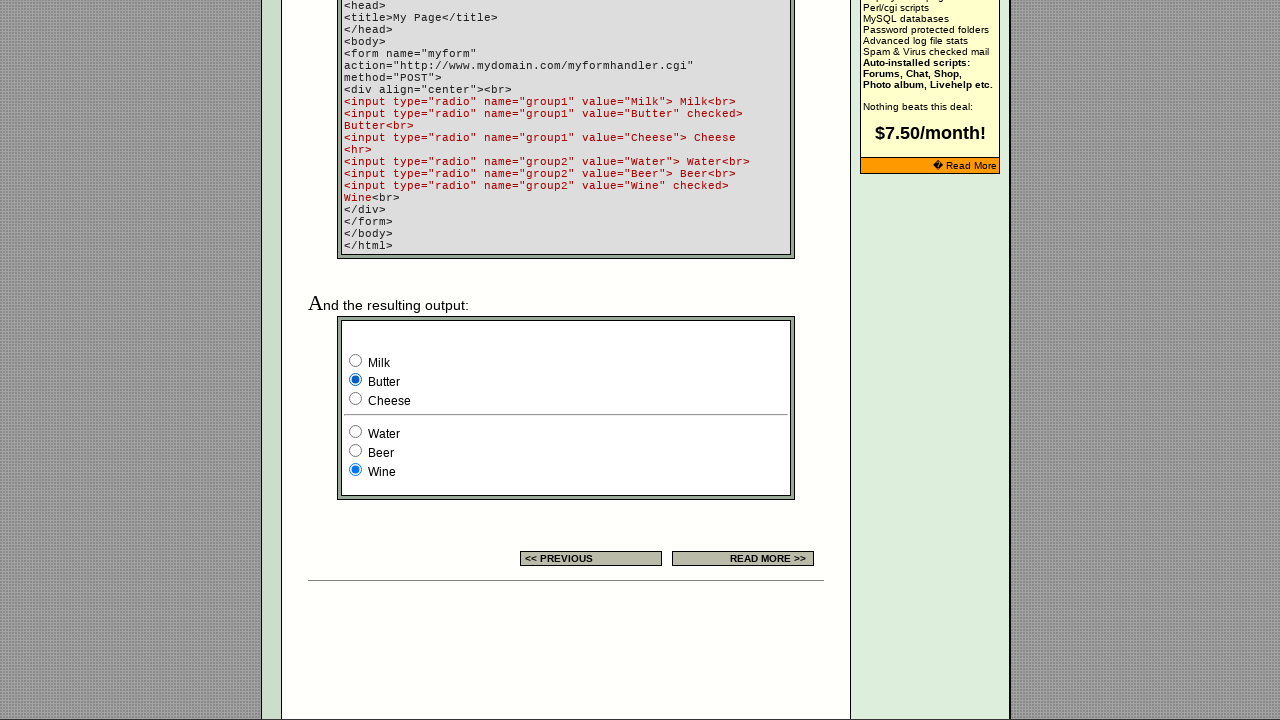

Verified radio button 2 is checked: True
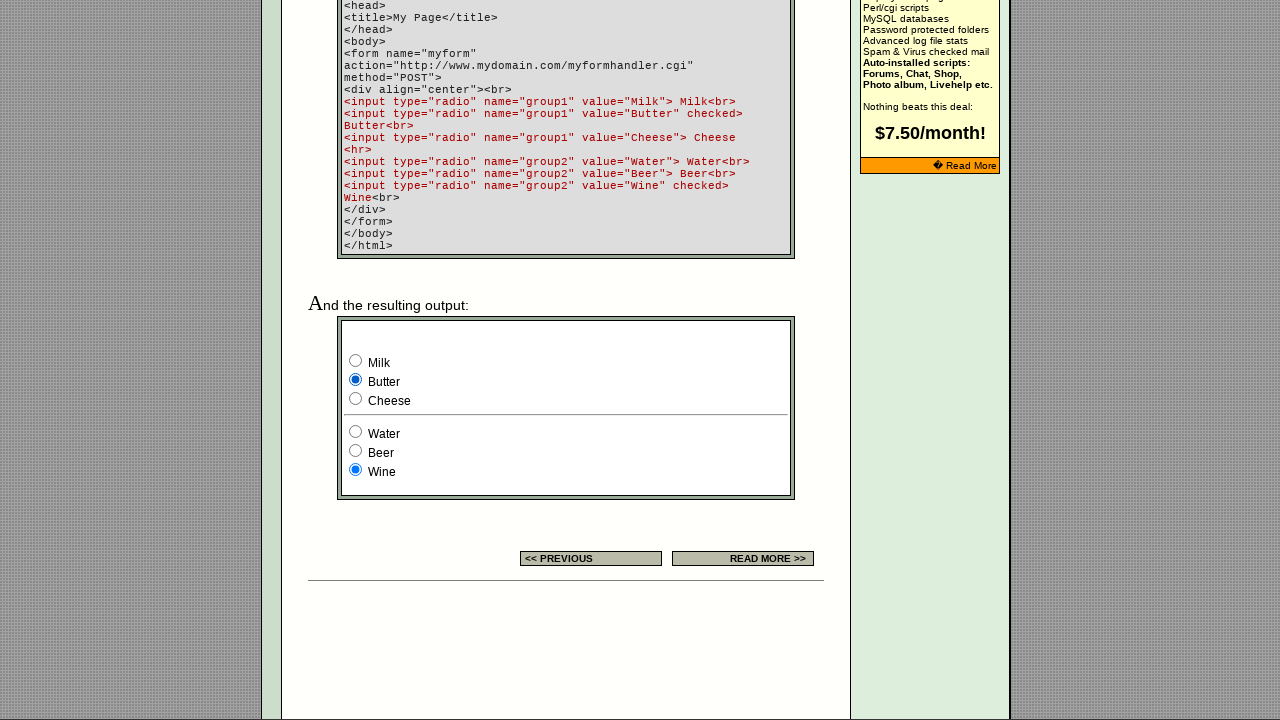

Clicked radio button 3 of 3 at (356, 398) on input[name='group1'] >> nth=2
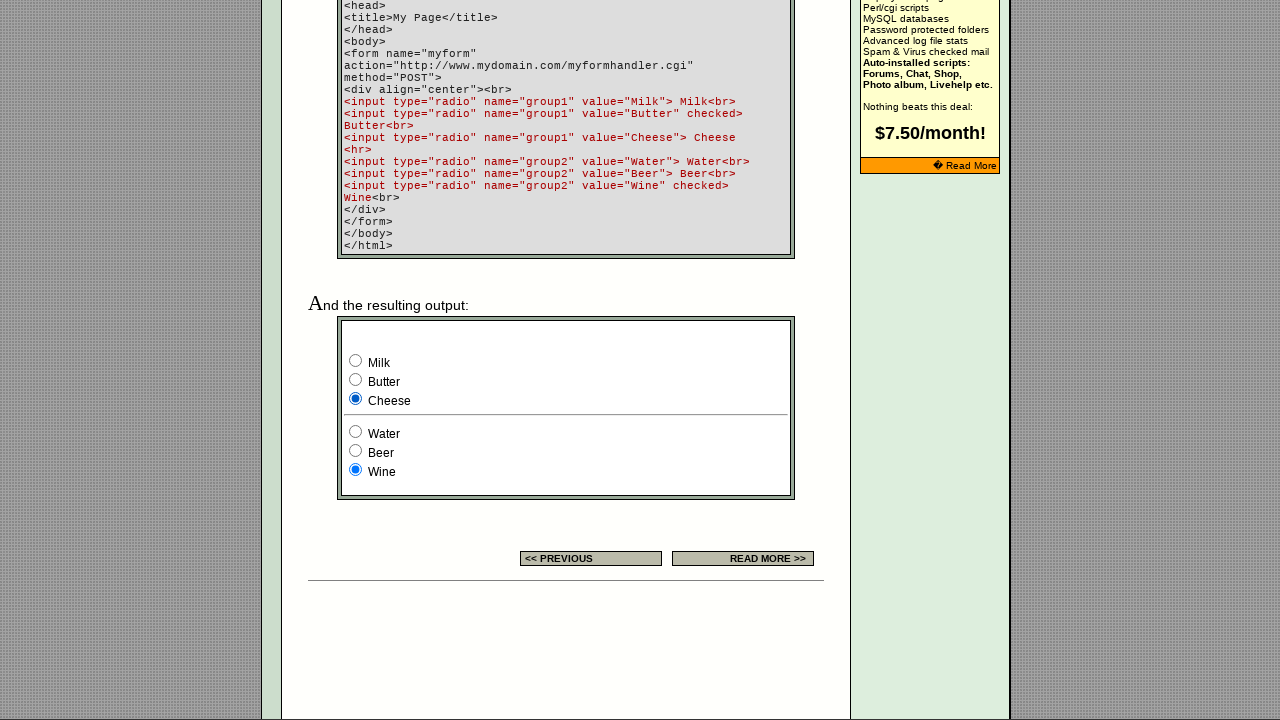

Verified radio button 3 is checked: True
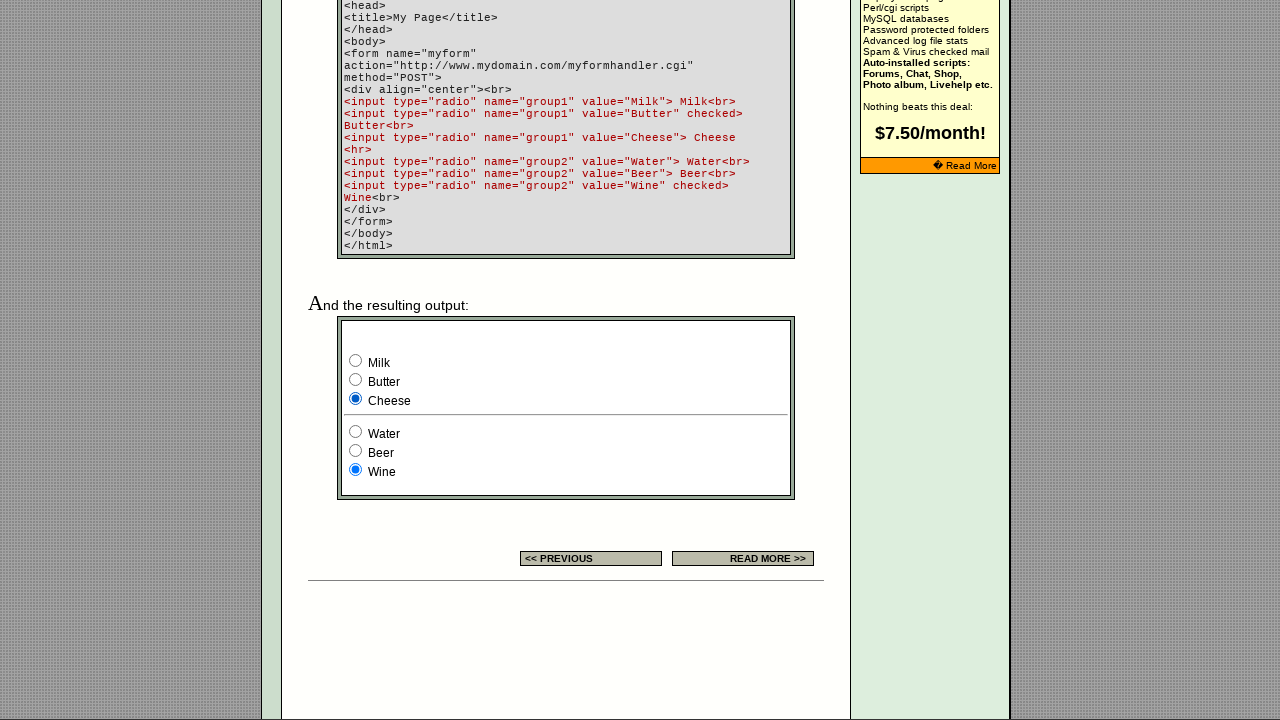

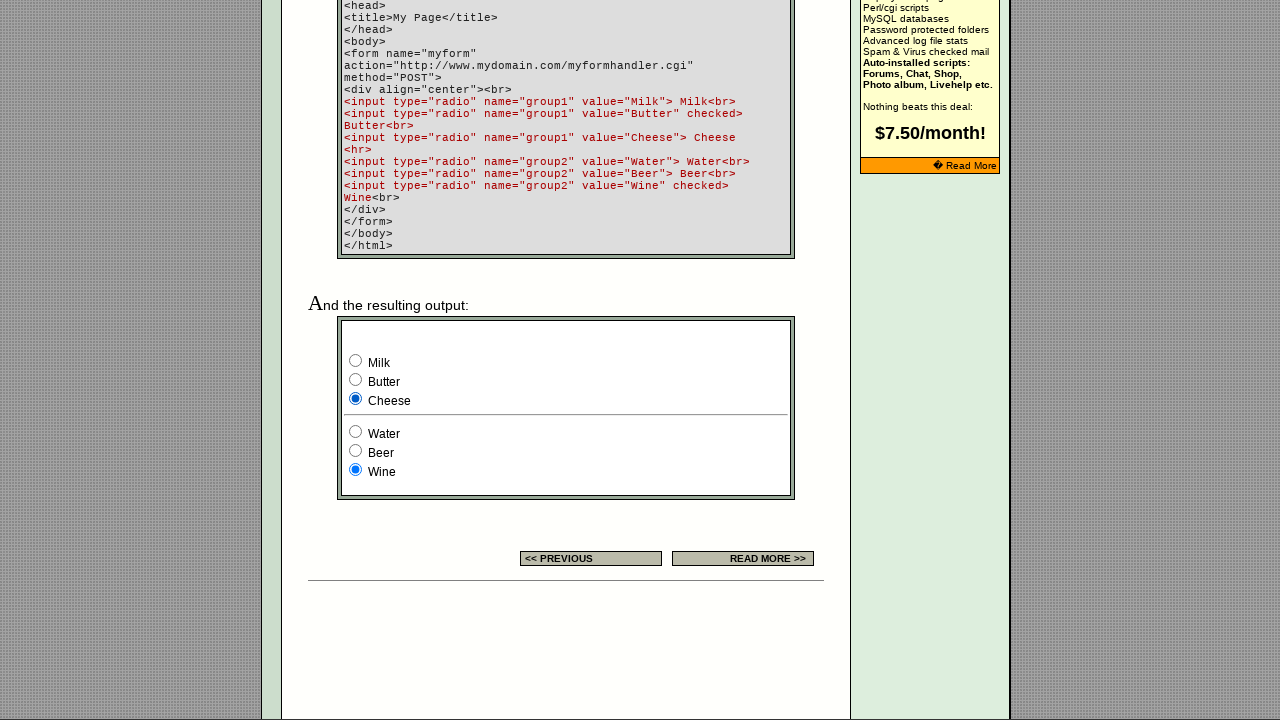